Tests product search functionality on an OpenCart e-commerce site by entering a product name in the search box, submitting the search, and verifying that product results are displayed.

Starting URL: https://naveenautomationlabs.com/opencart/index.php?route=account/login

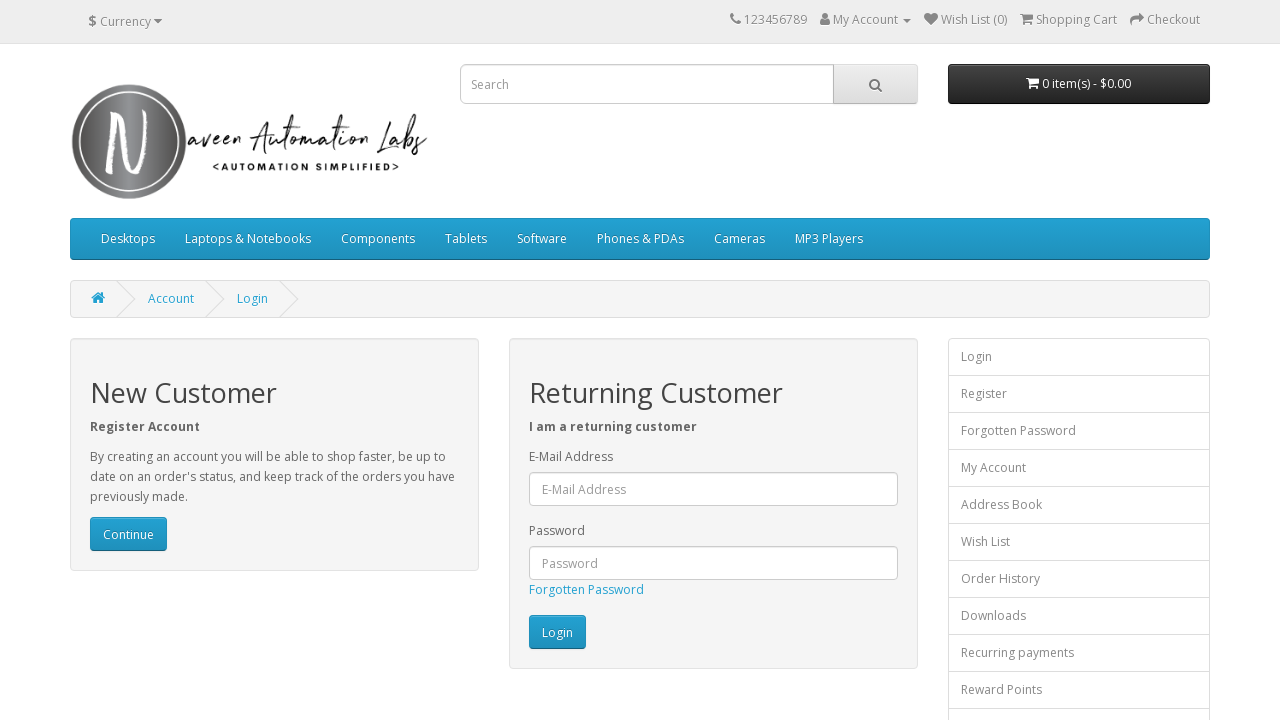

Cleared the search field on input[name='search']
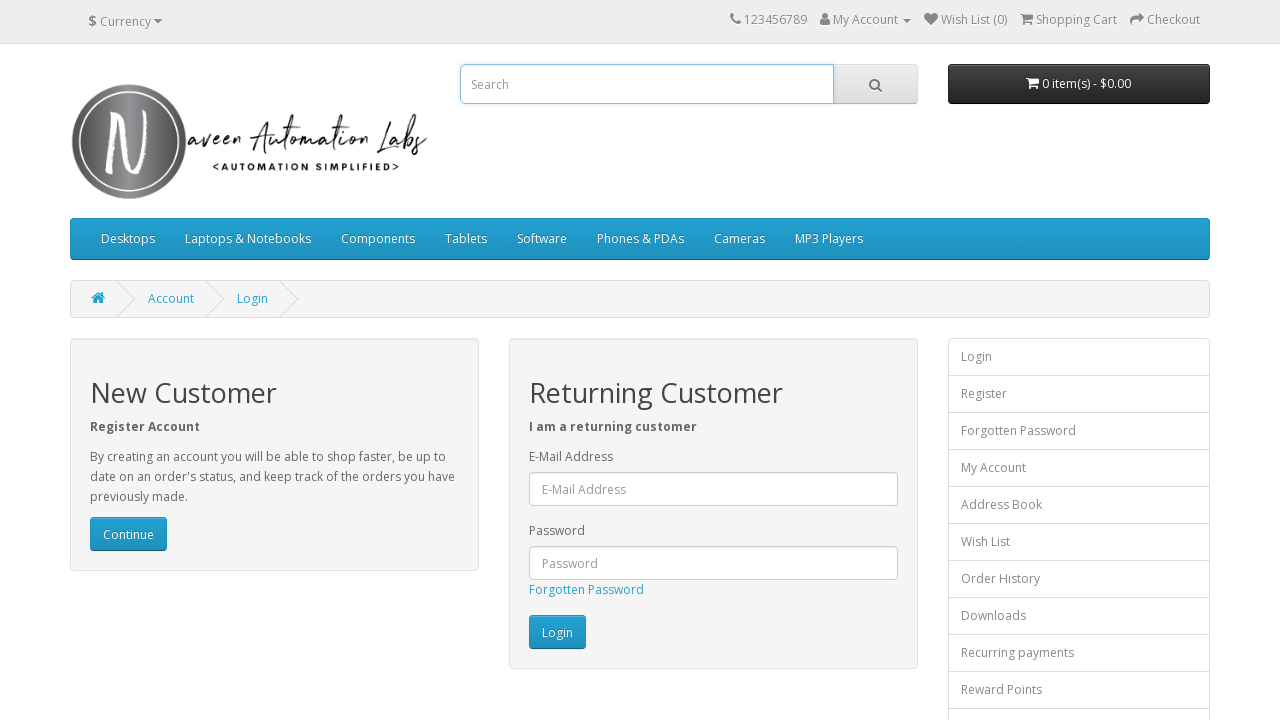

Entered 'Macbook' in the search field on input[name='search']
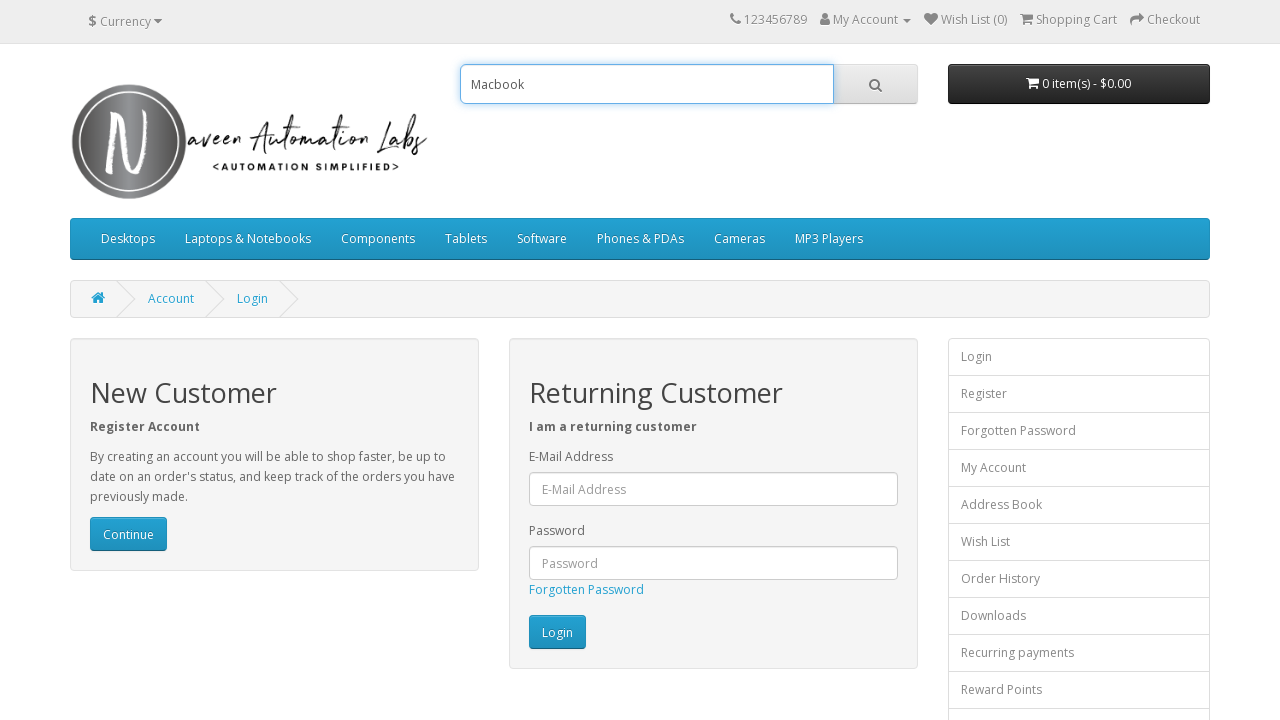

Clicked the search button at (875, 84) on div#search button
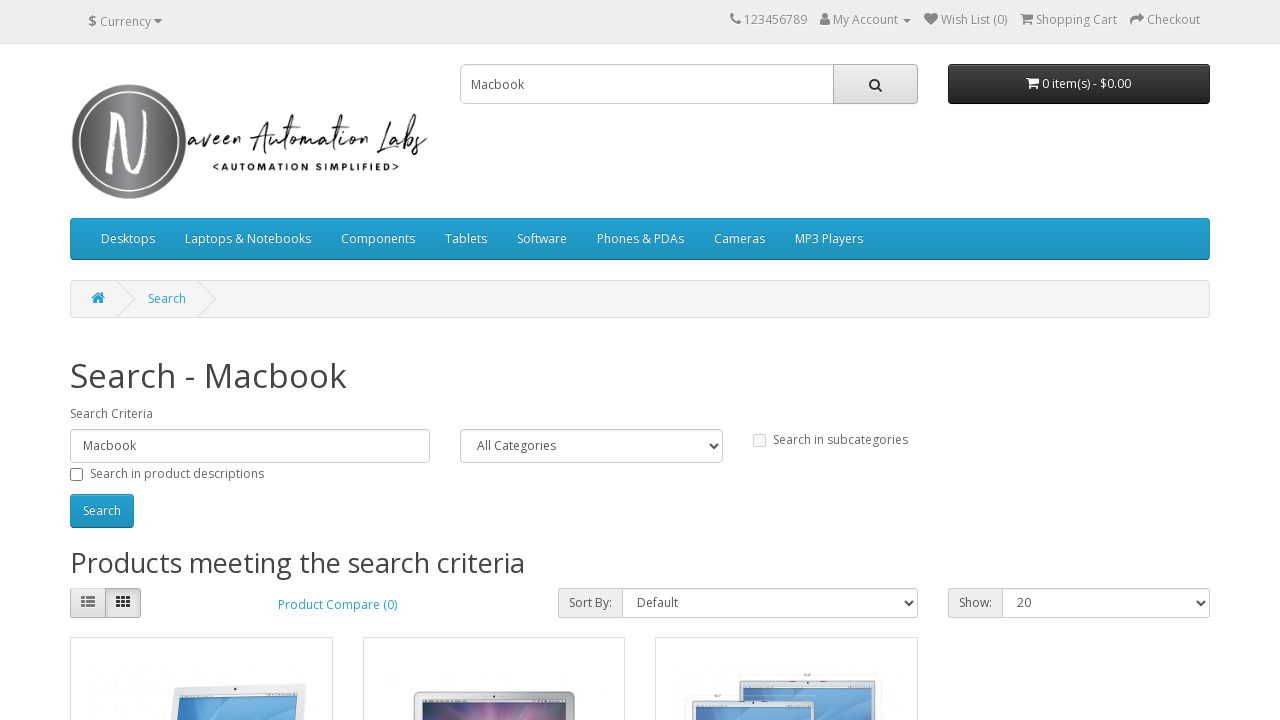

Product results loaded and verified
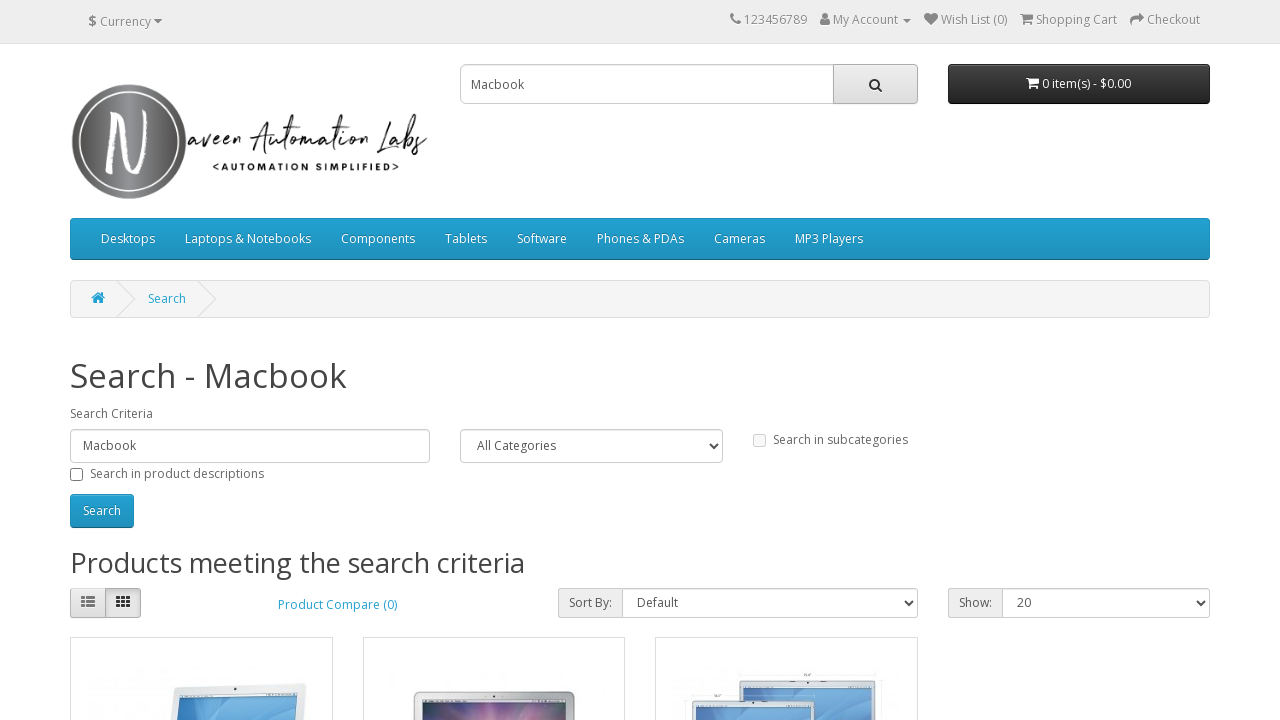

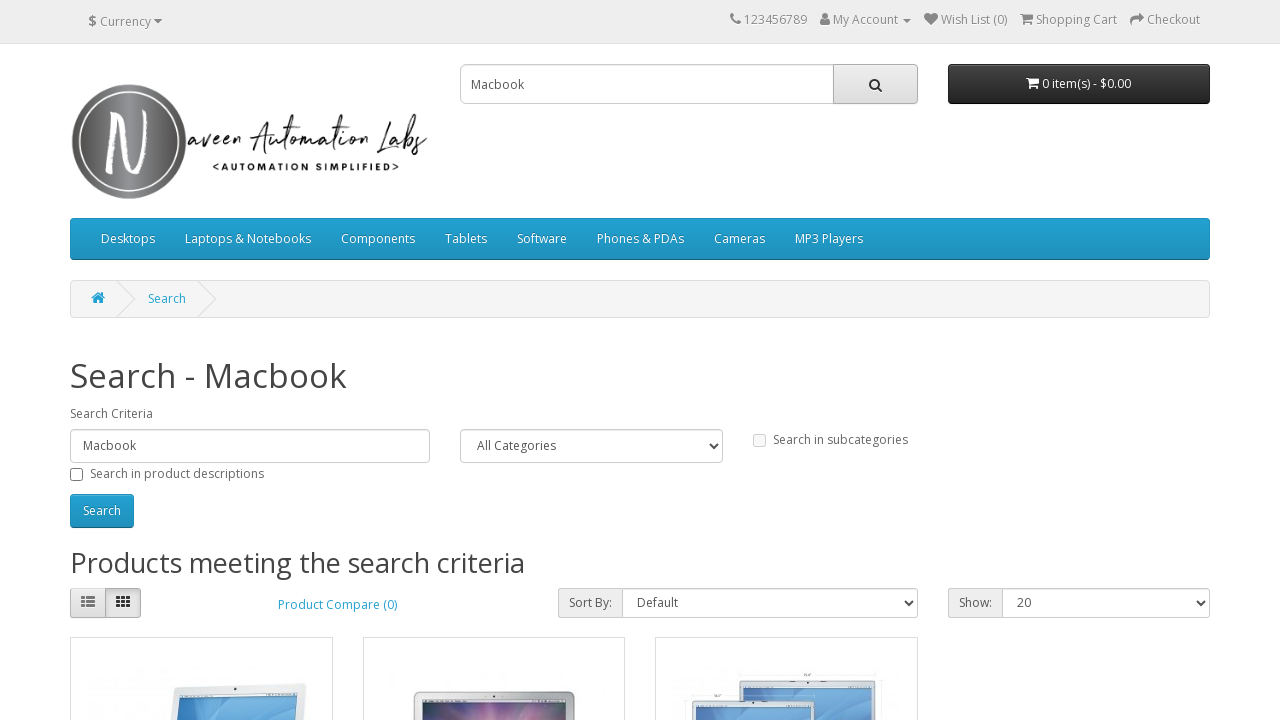